Tests file upload functionality by selecting a file using the file input element, clicking the upload button, and verifying the success message is displayed.

Starting URL: https://the-internet.herokuapp.com/upload

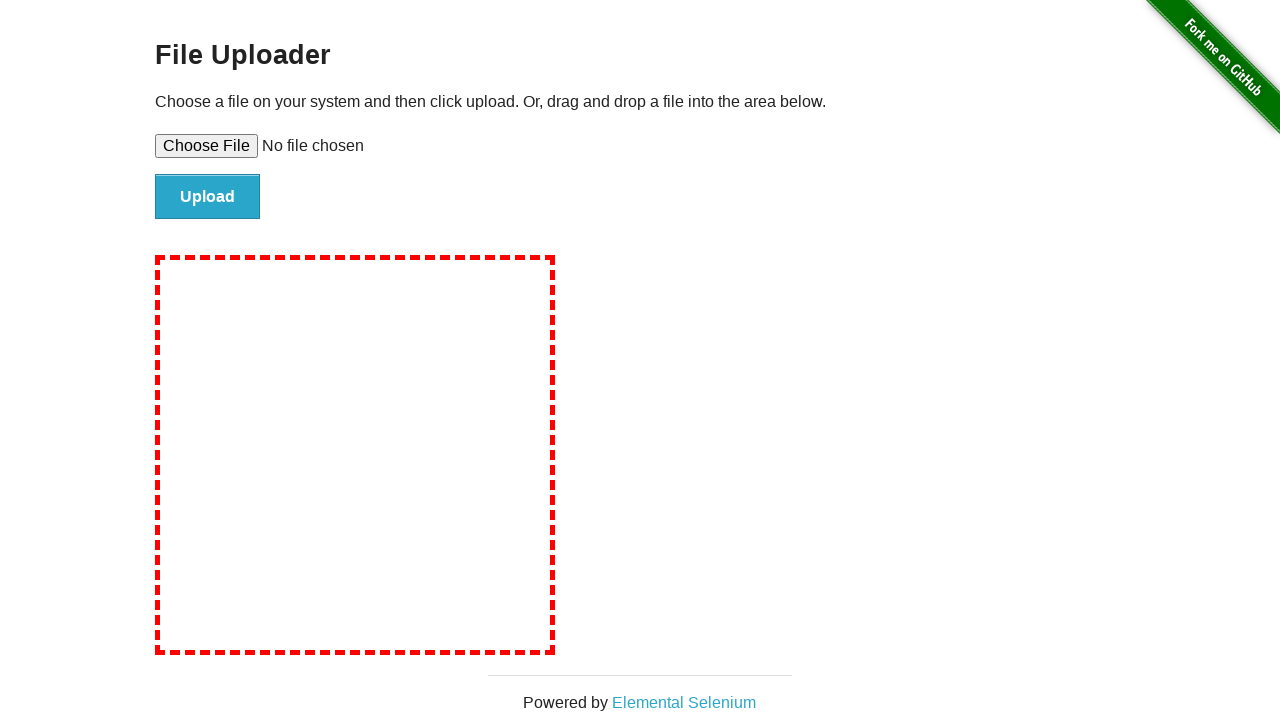

Created temporary test file for upload
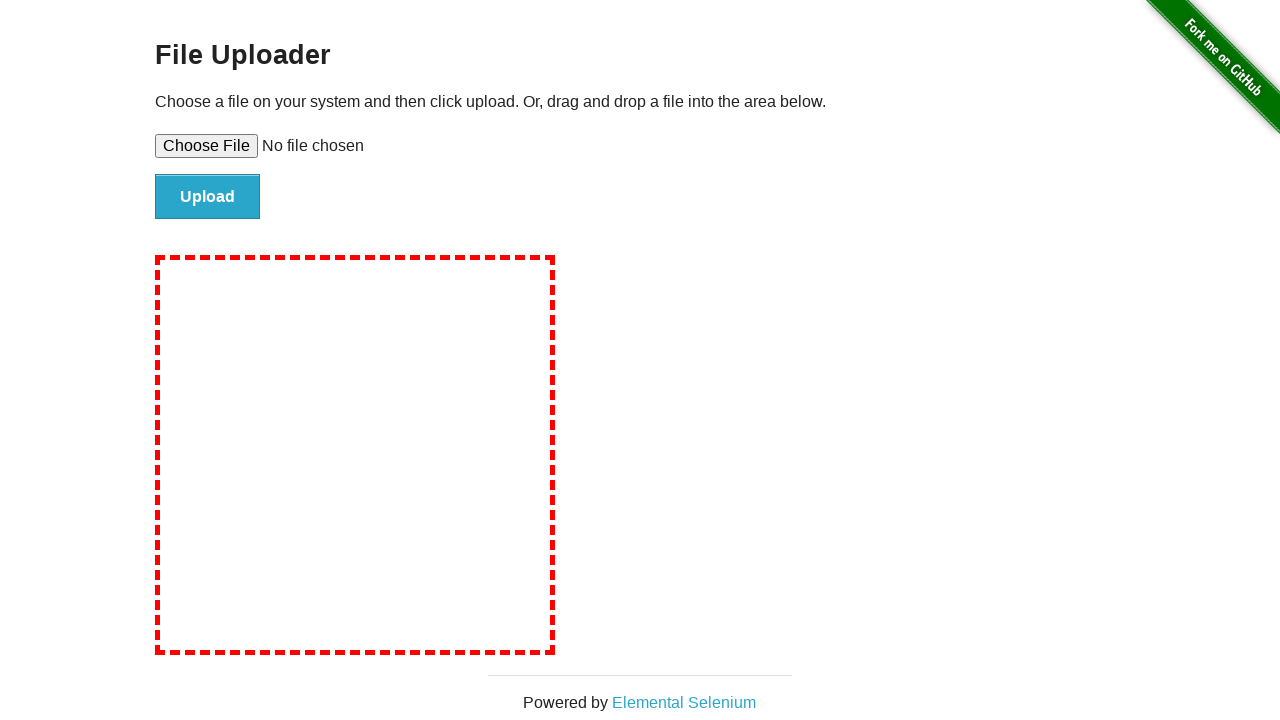

Selected file using file input element
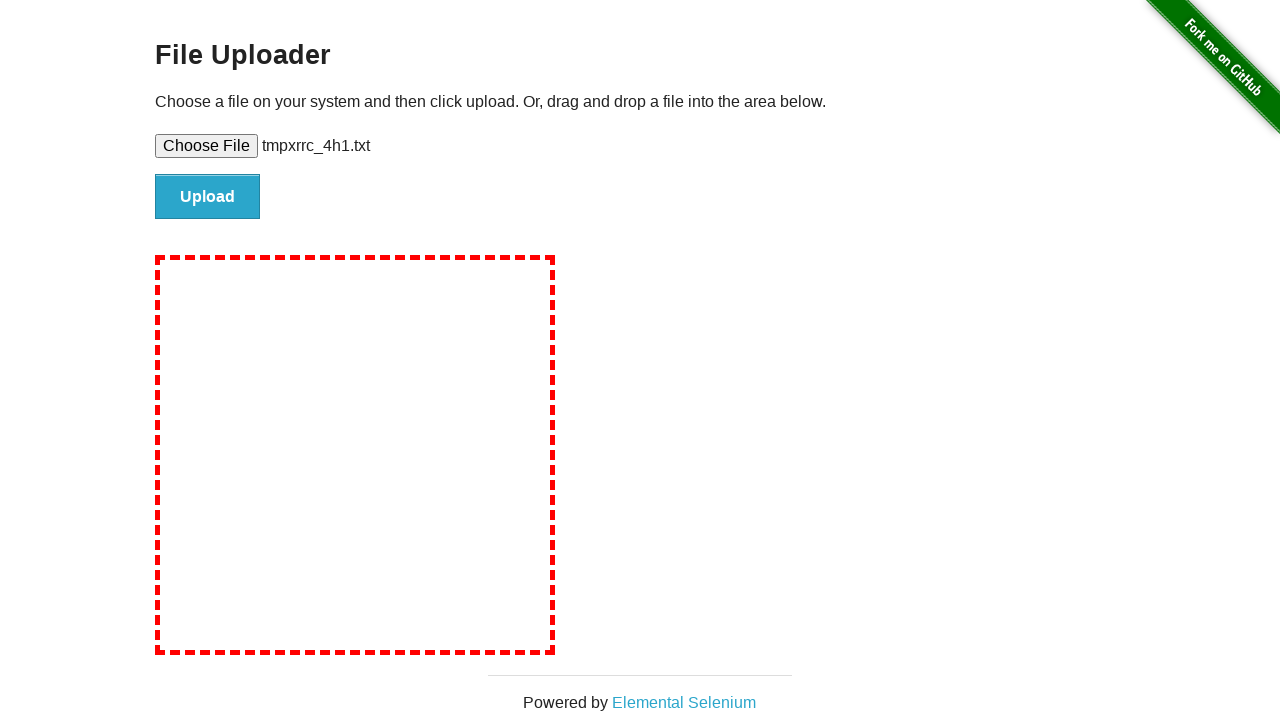

Clicked upload button at (208, 197) on #file-submit
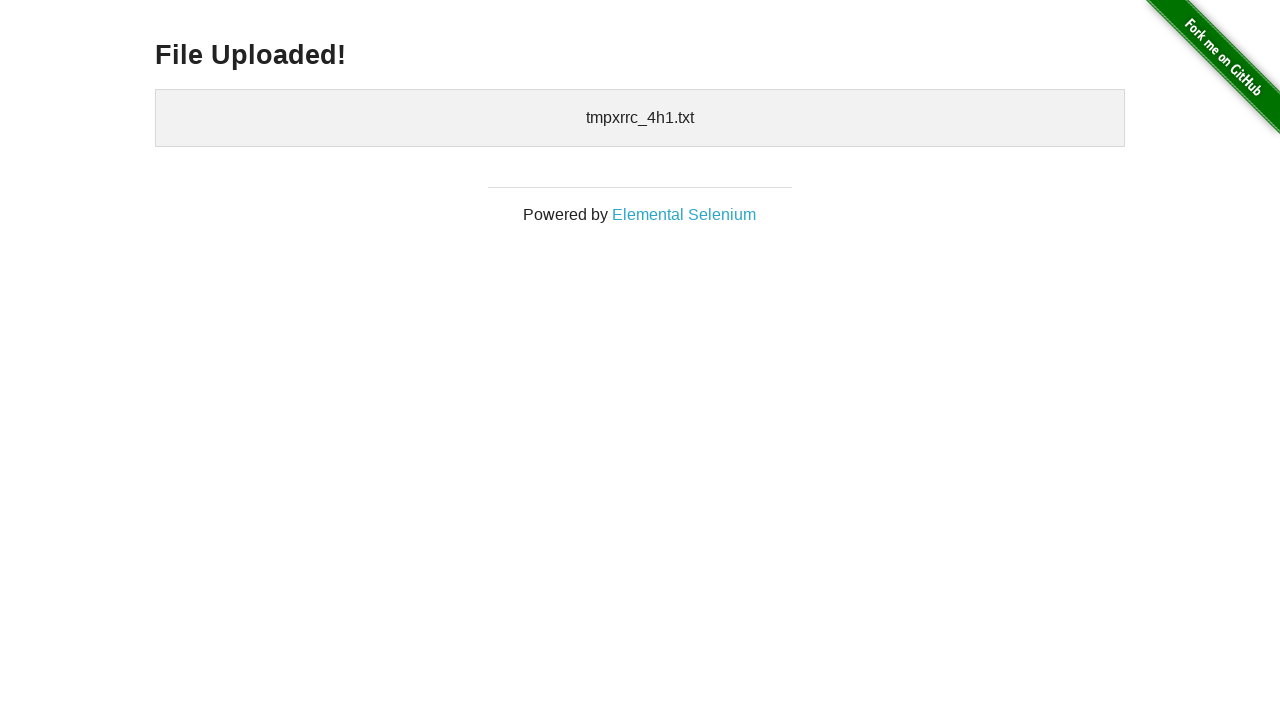

Upload confirmation message appeared
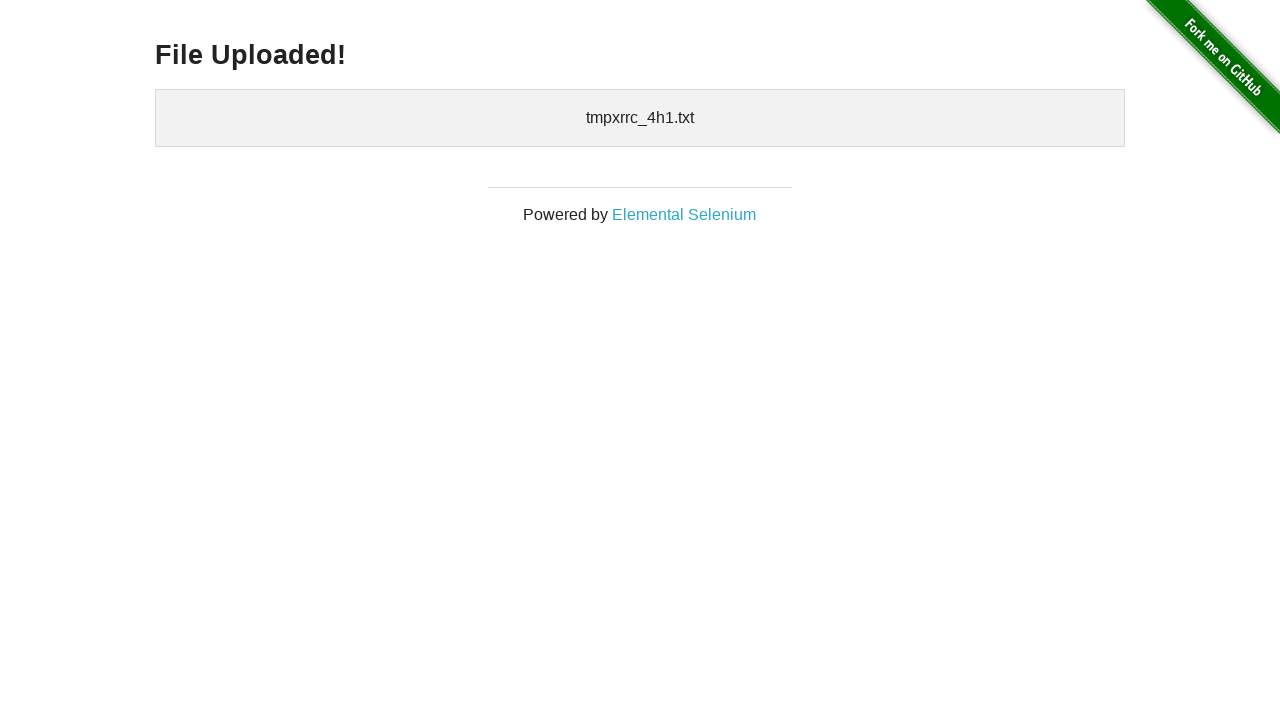

Retrieved upload confirmation message: 'File Uploaded!'
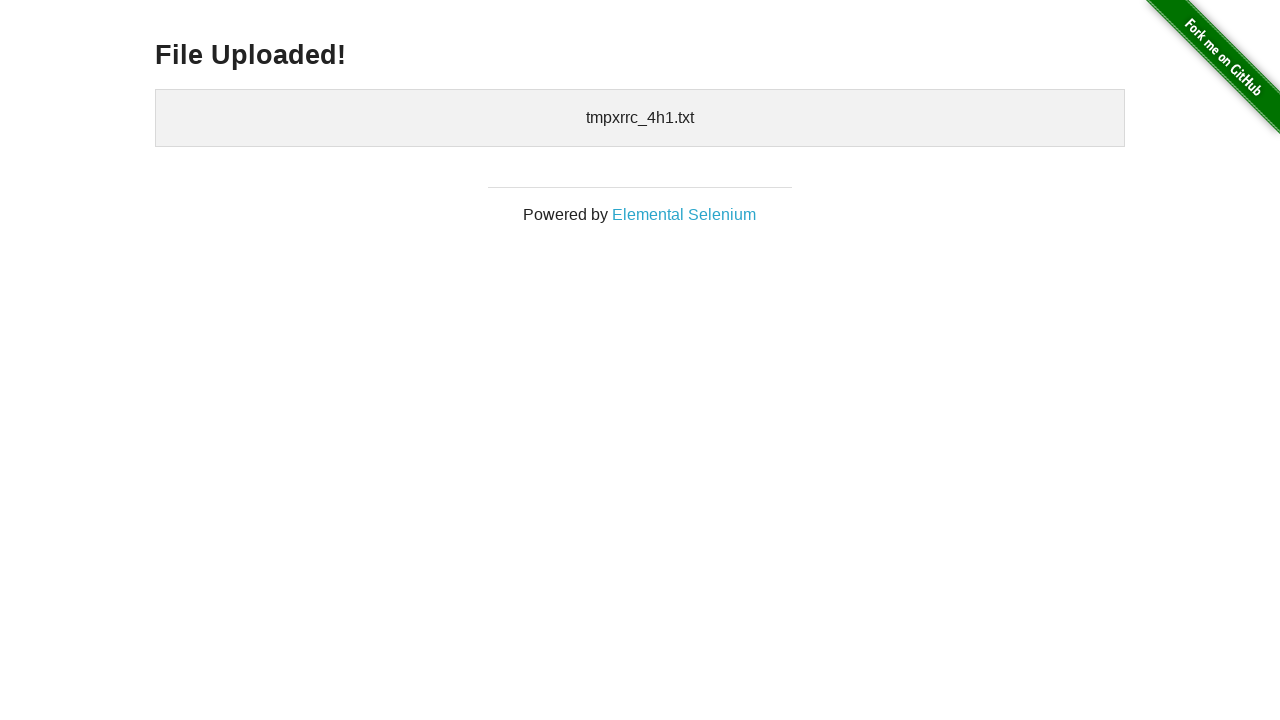

Verified success message contains 'File Uploaded!'
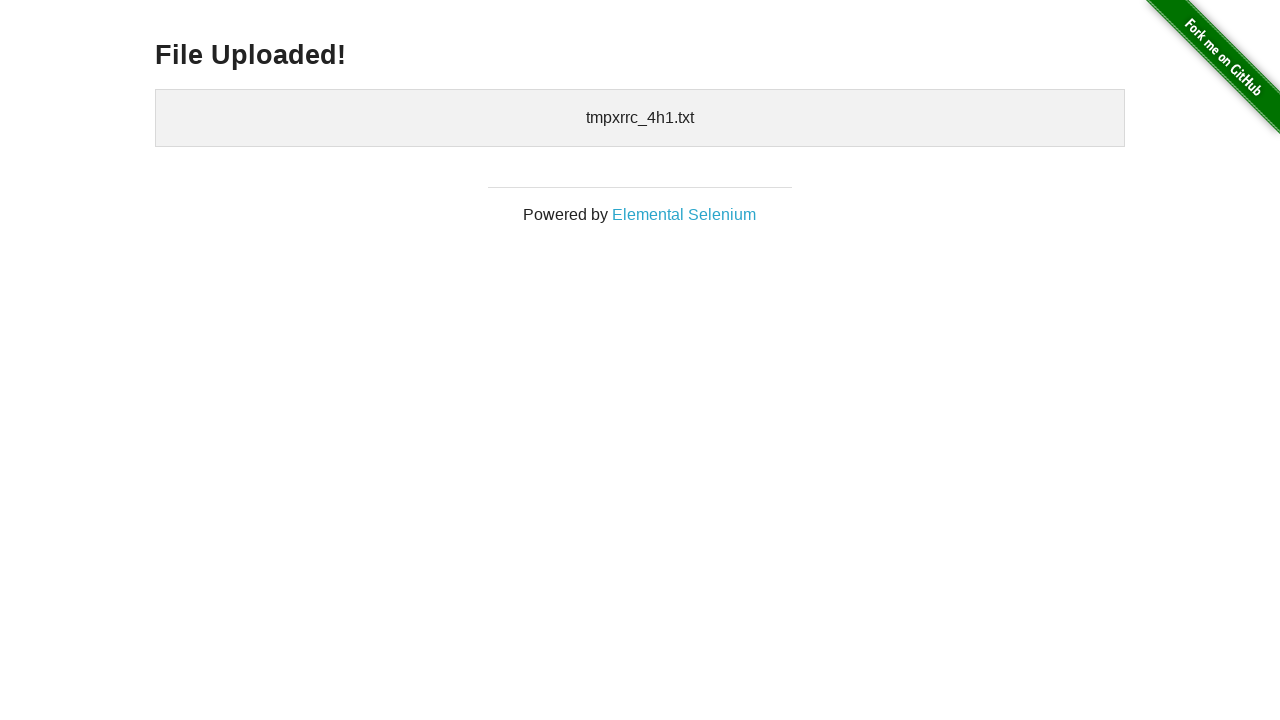

Cleaned up temporary test file
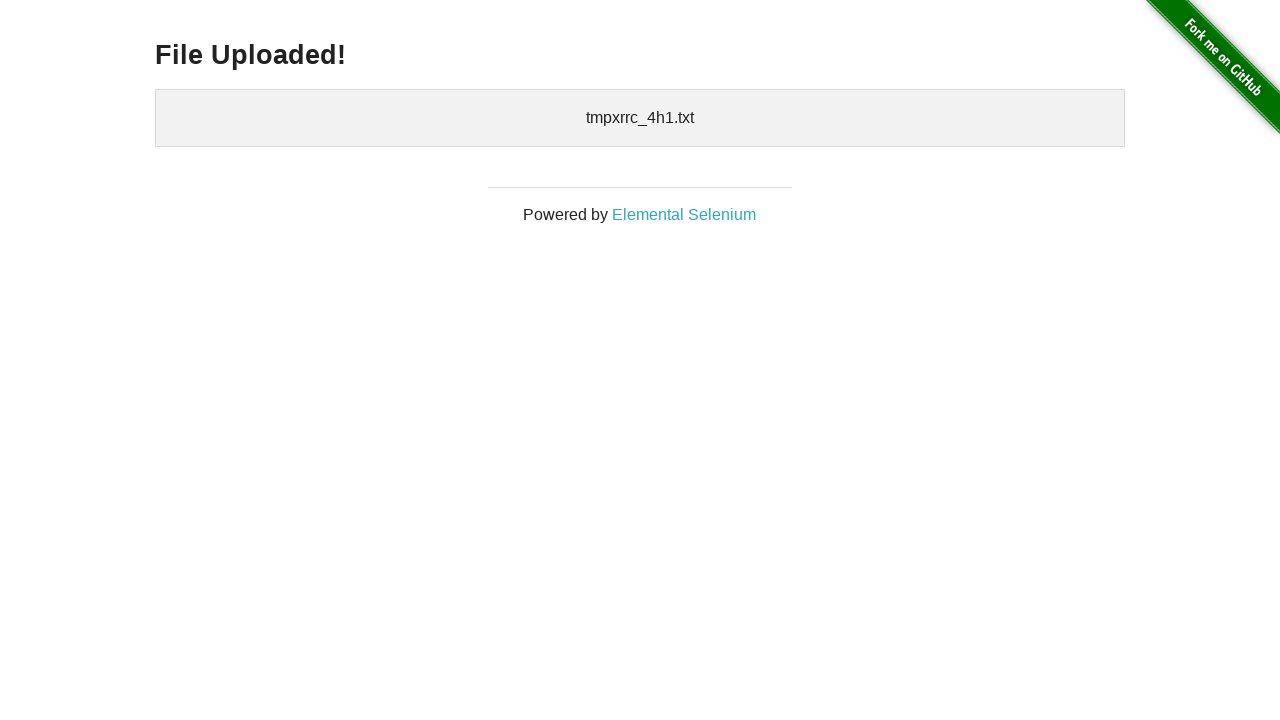

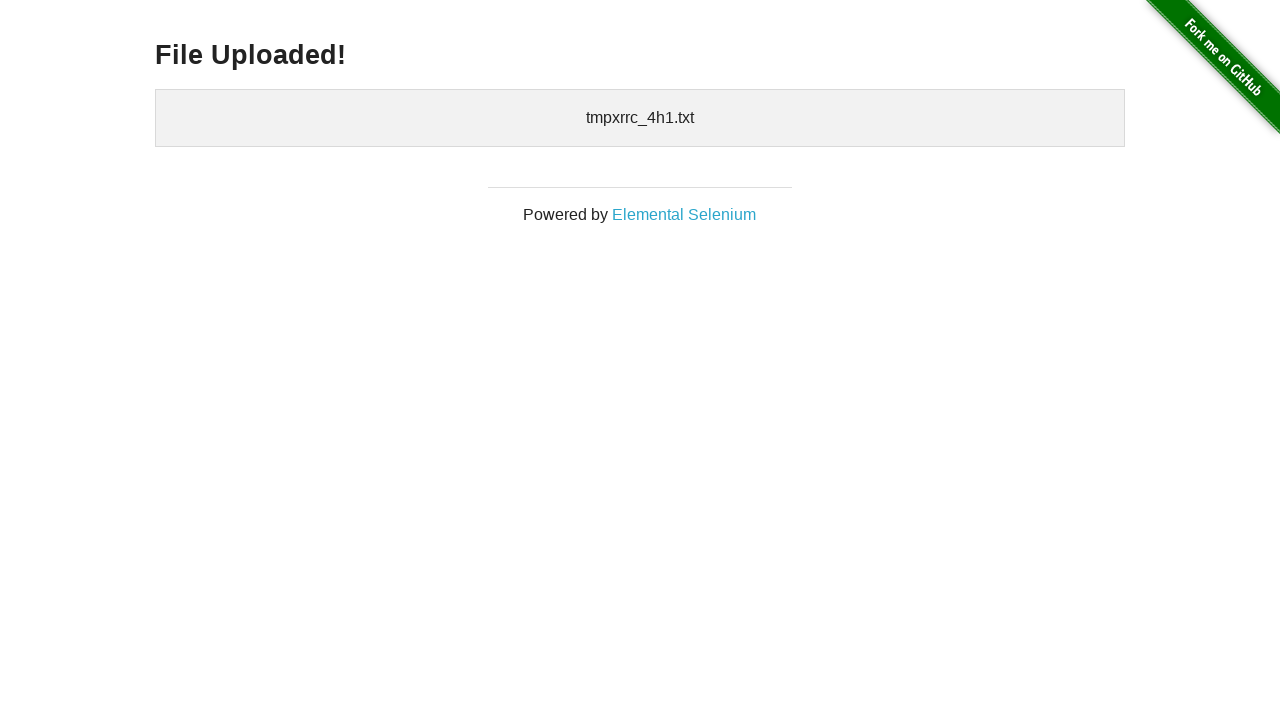